Tests file upload functionality by selecting a file, clicking the upload button, and verifying the "File Uploaded!" success message is displayed.

Starting URL: https://the-internet.herokuapp.com/upload

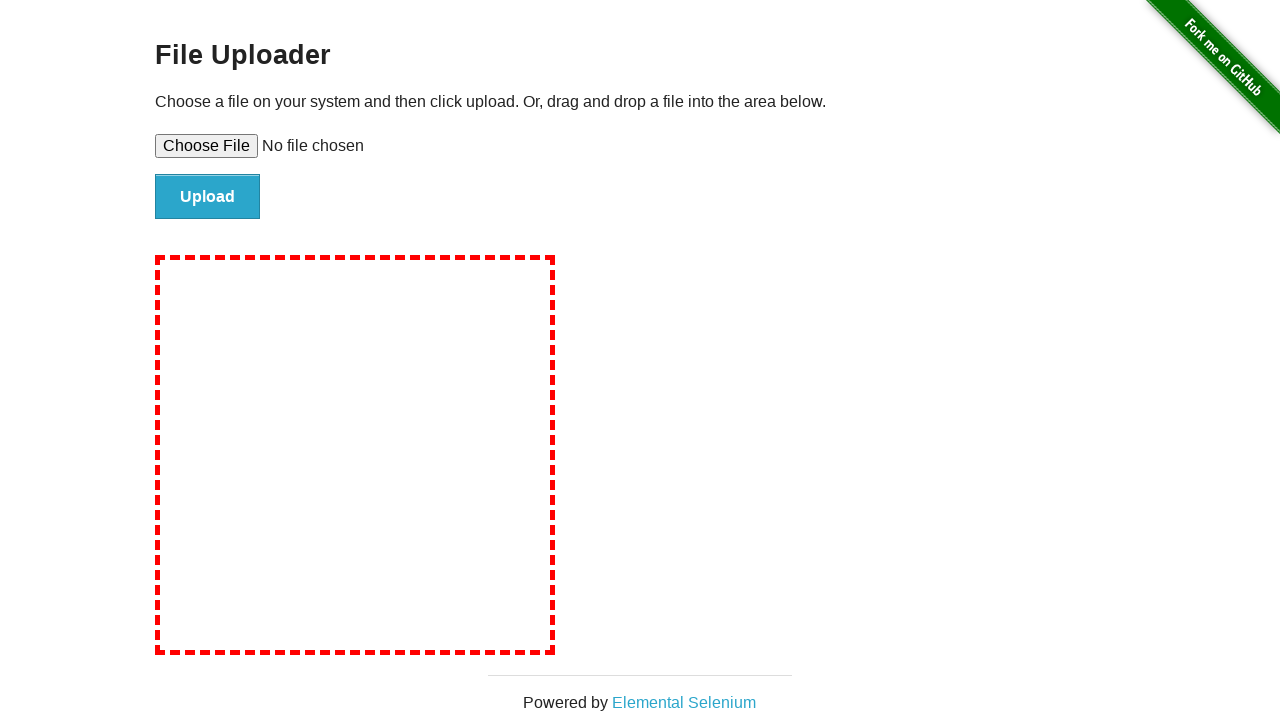

Created temporary test file for upload
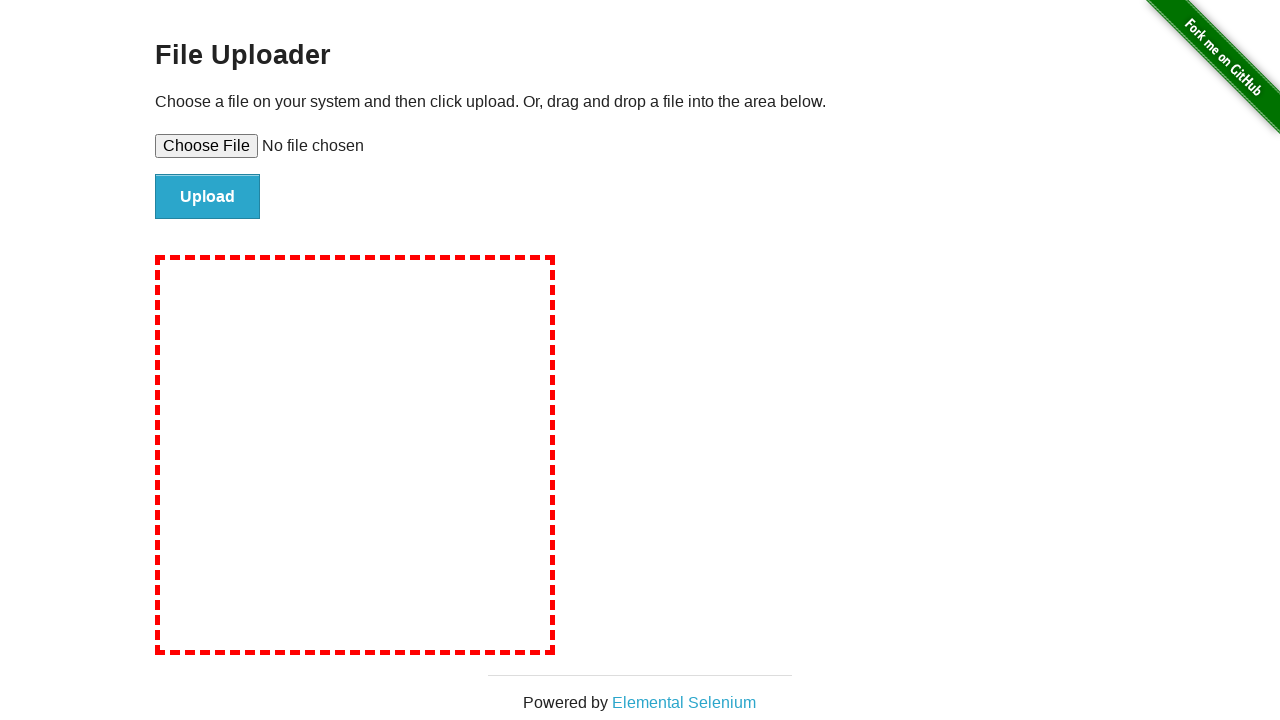

Selected file for upload via file input element
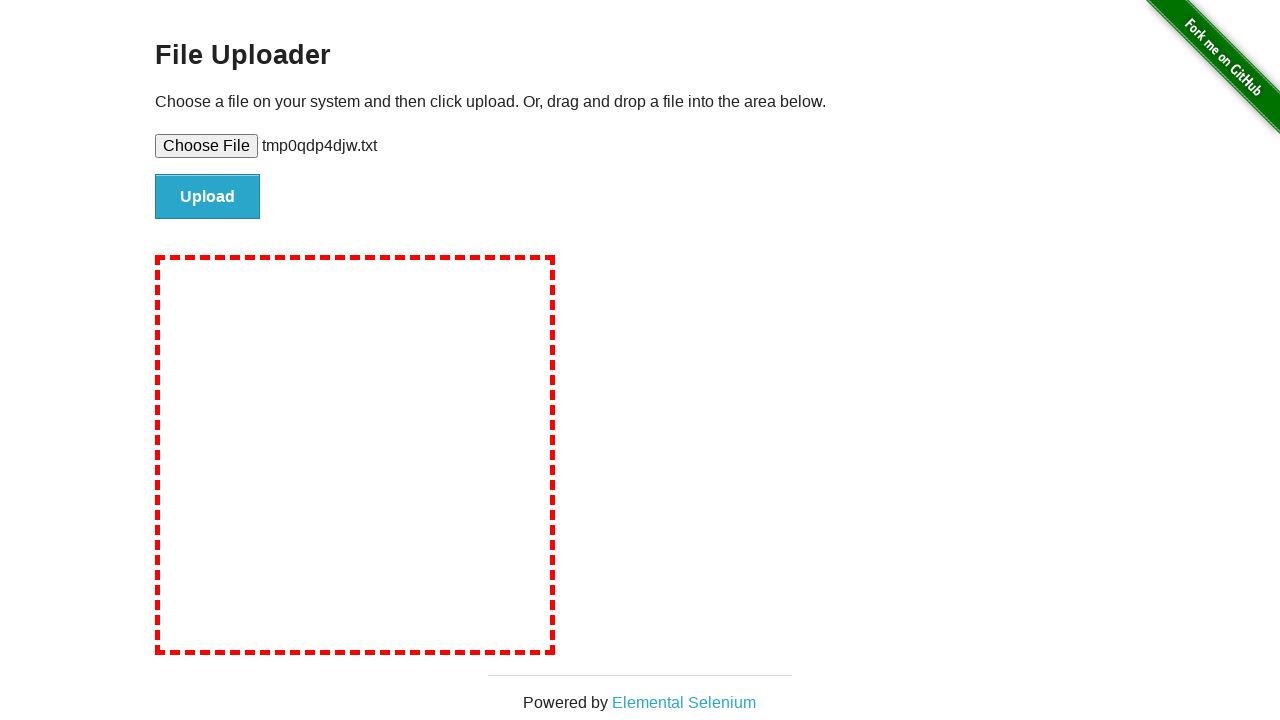

Clicked the upload button at (208, 197) on #file-submit
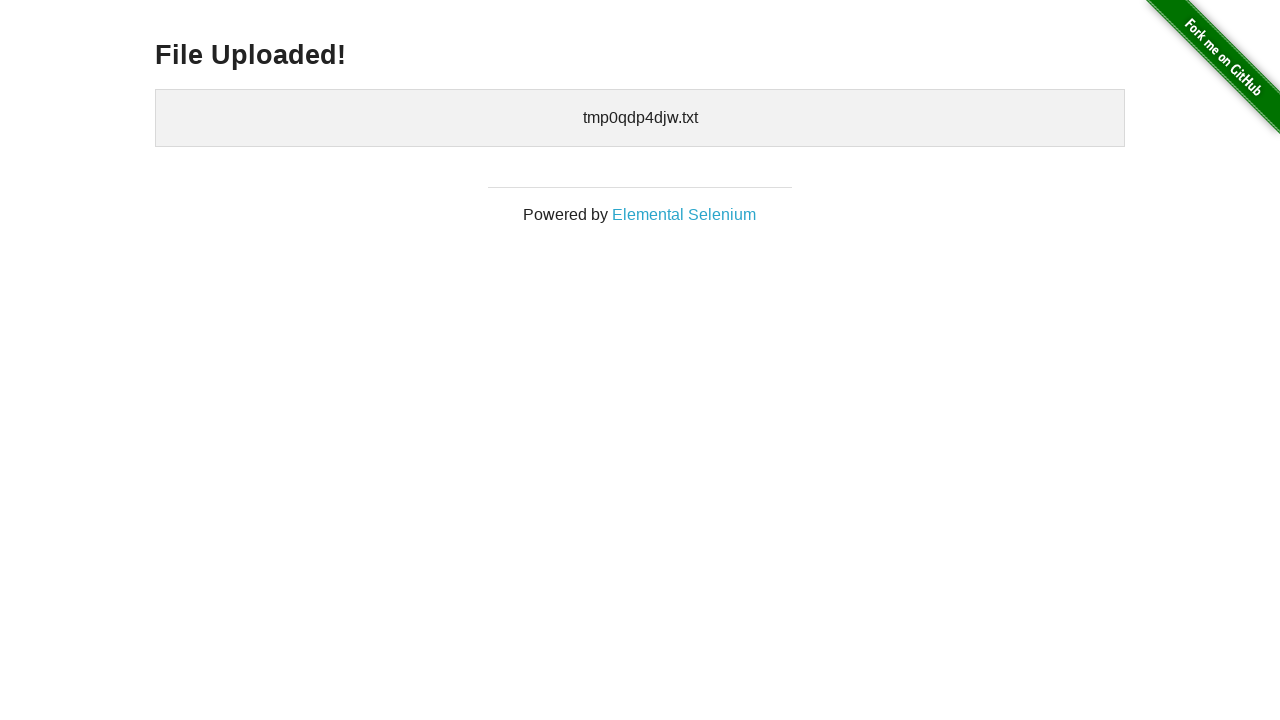

Verified 'File Uploaded!' success message is displayed
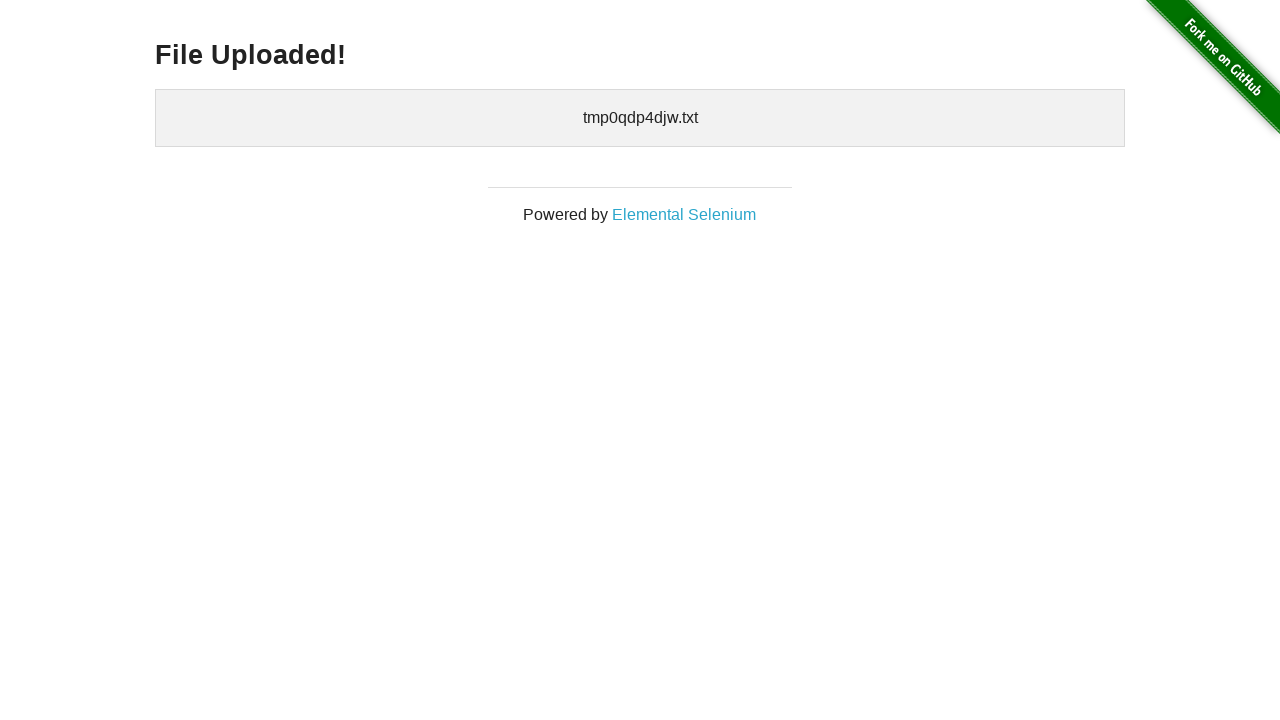

Cleaned up temporary test file
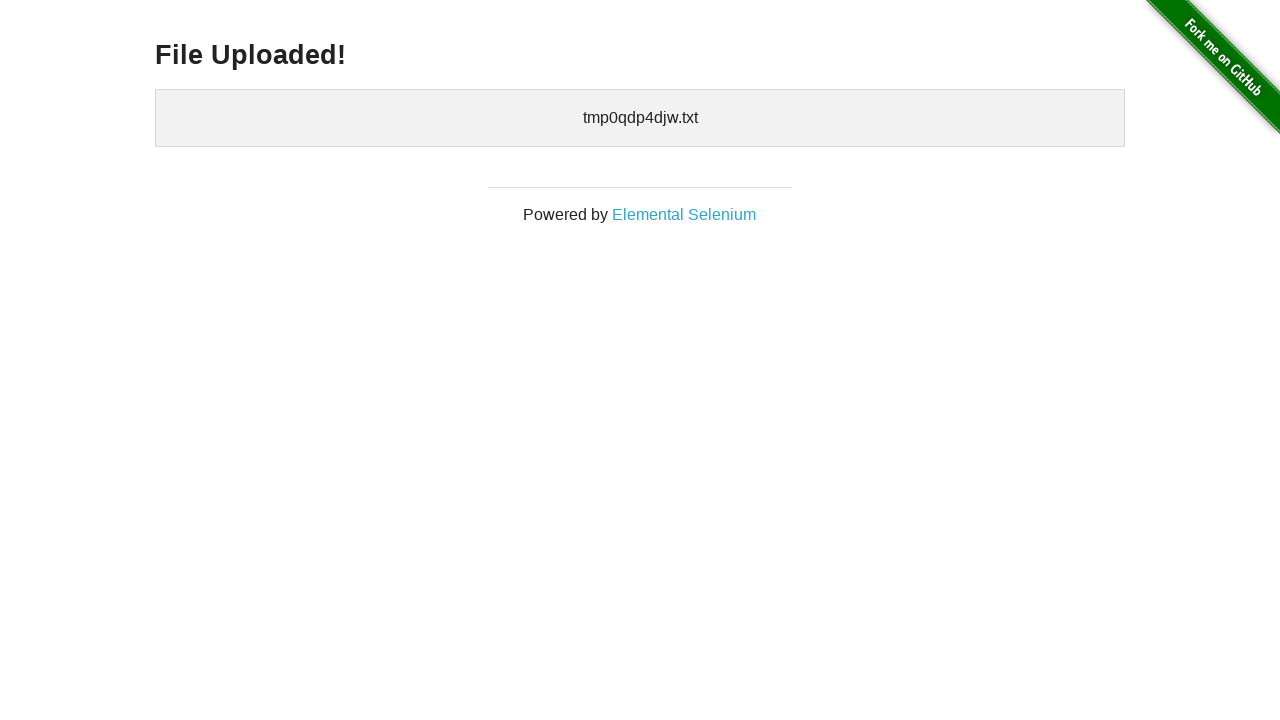

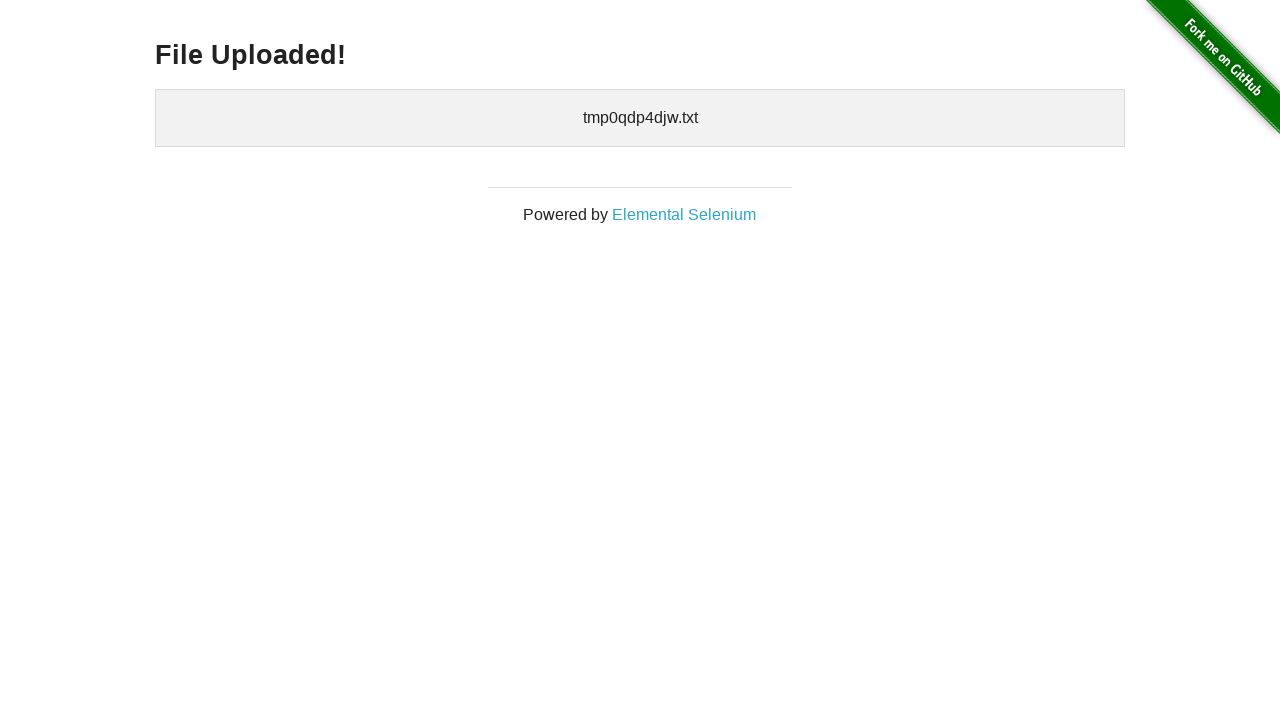